Tests floating menu by clicking on menu tabs and scrolling the page to verify menu stays visible

Starting URL: http://the-internet.herokuapp.com/floating_menu

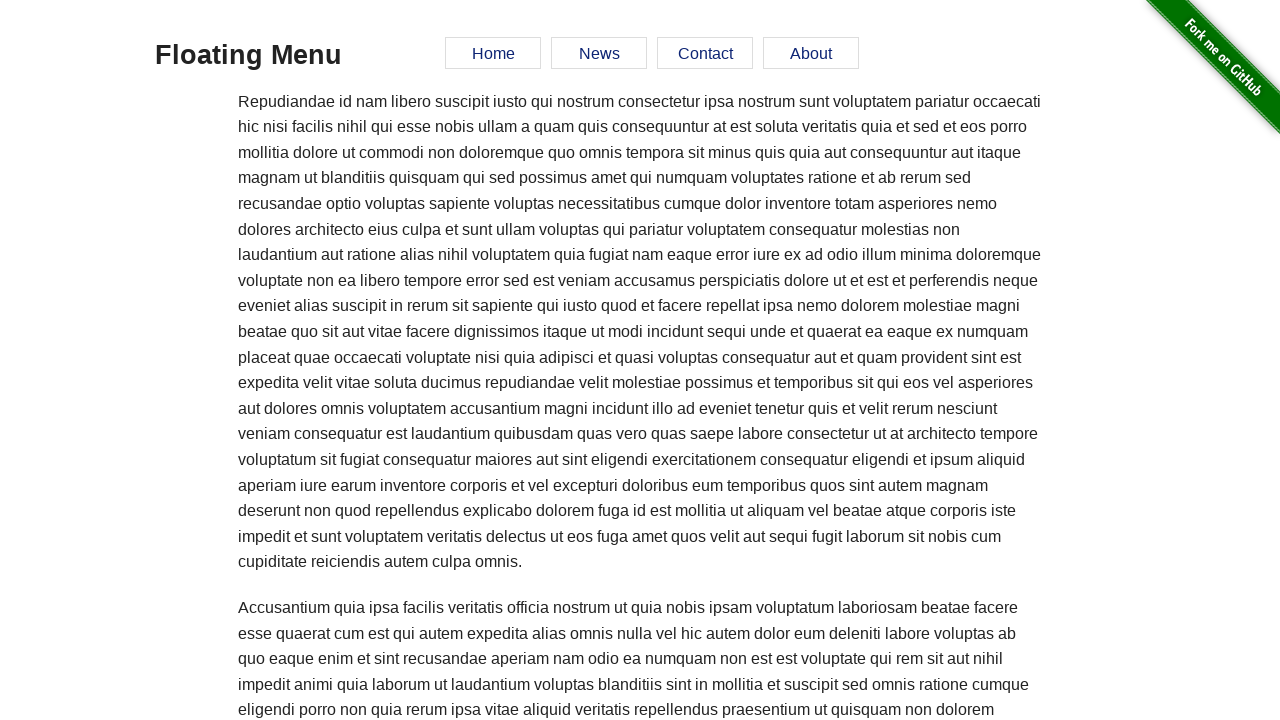

Floating menu loaded
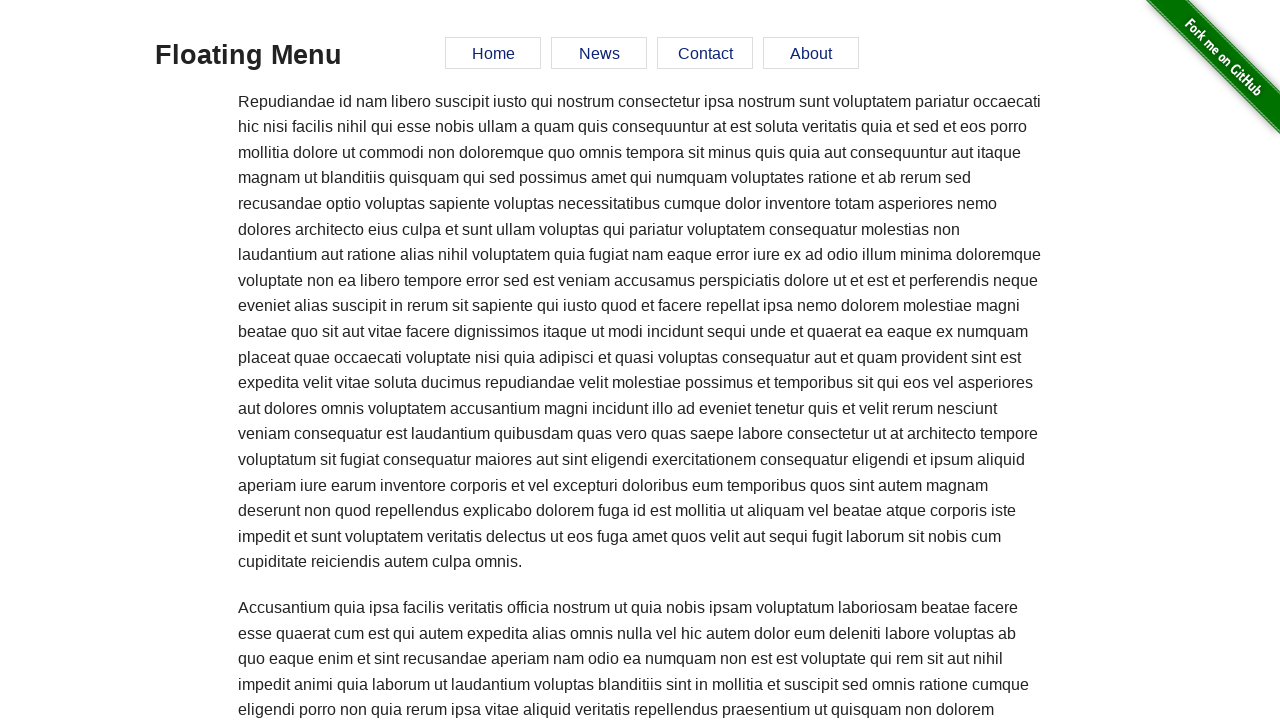

Clicked menu tab 1 of 4 at (493, 53) on #menu a >> nth=0
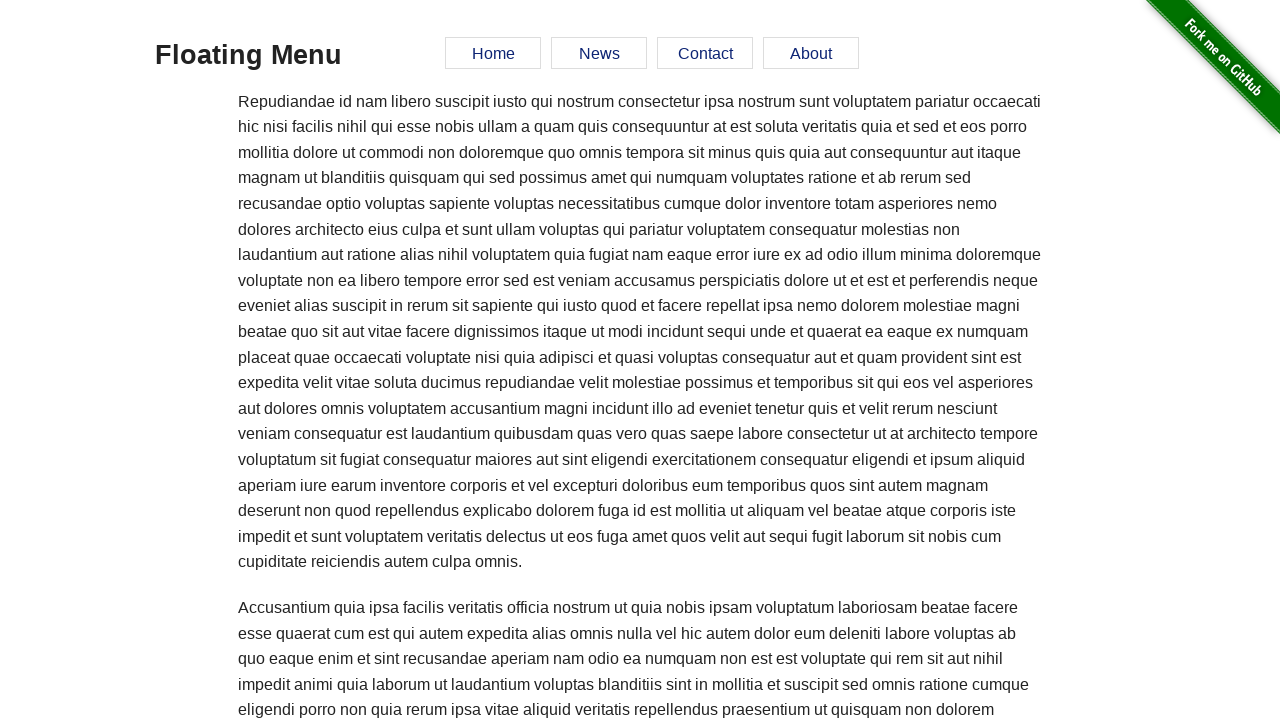

Scrolled to bottom of page after clicking menu tab 1
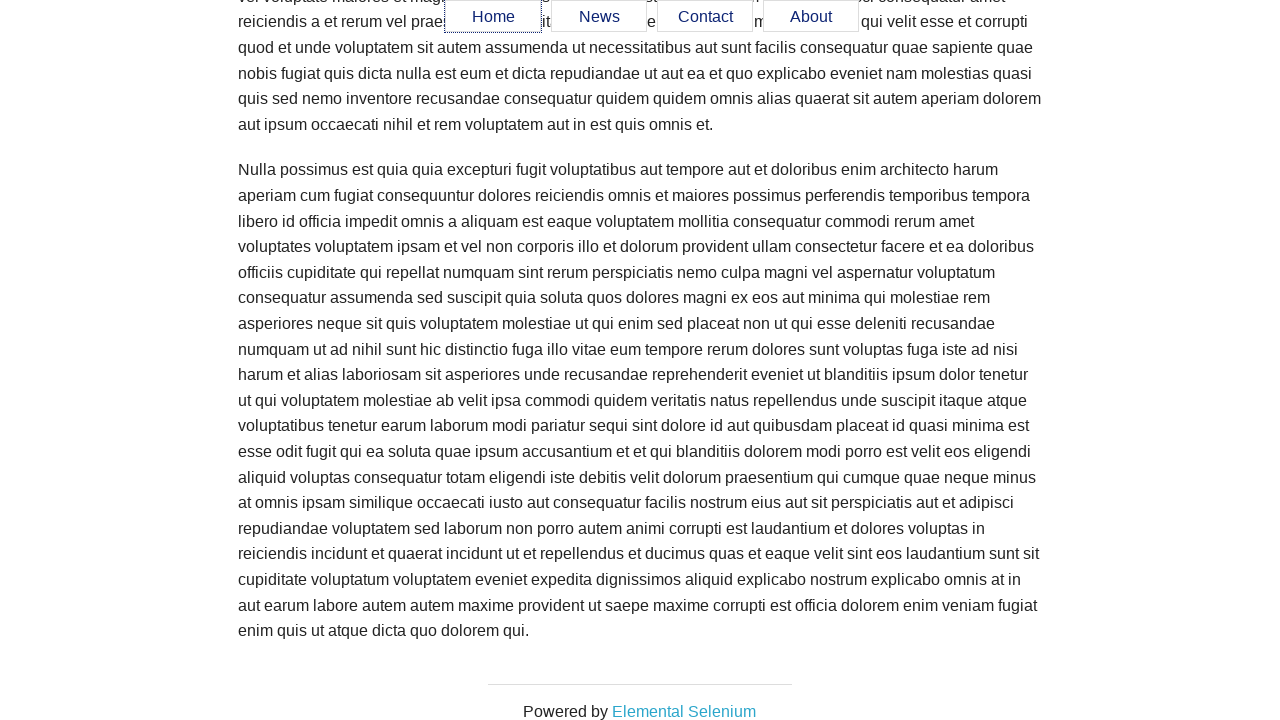

Clicked menu tab 2 of 4 at (599, 17) on #menu a >> nth=1
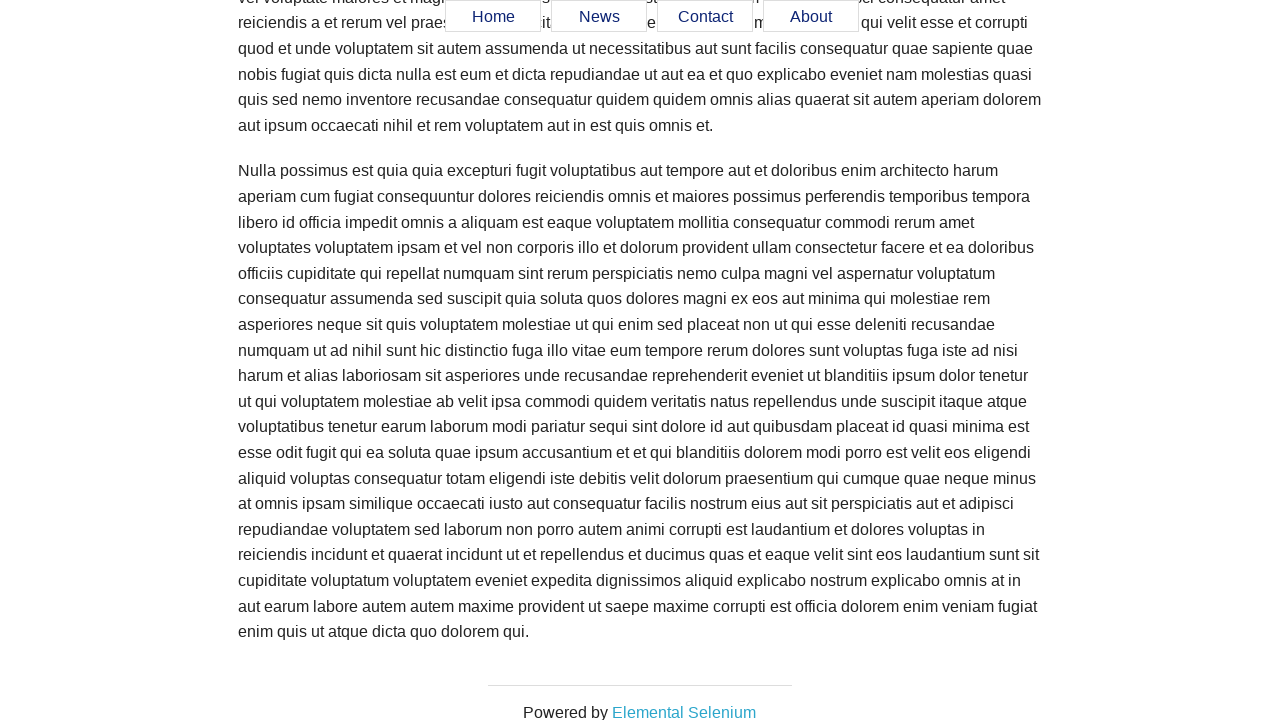

Scrolled to bottom of page after clicking menu tab 2
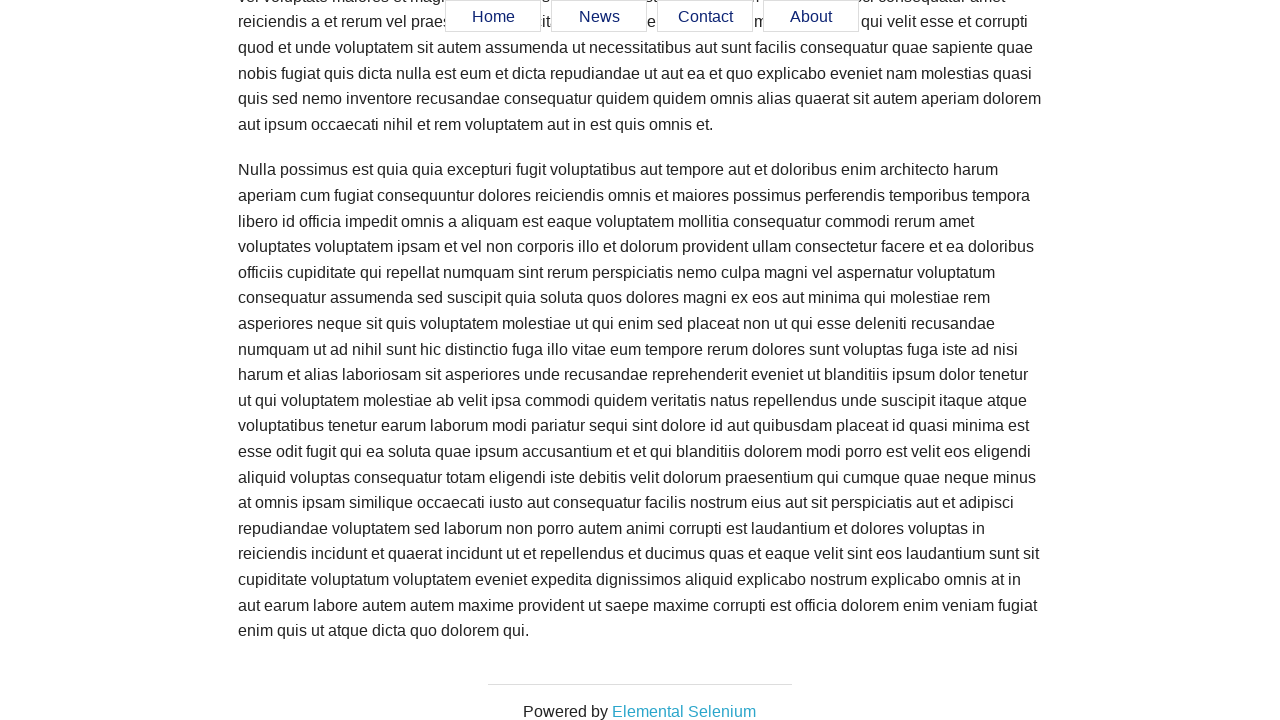

Clicked menu tab 3 of 4 at (705, 17) on #menu a >> nth=2
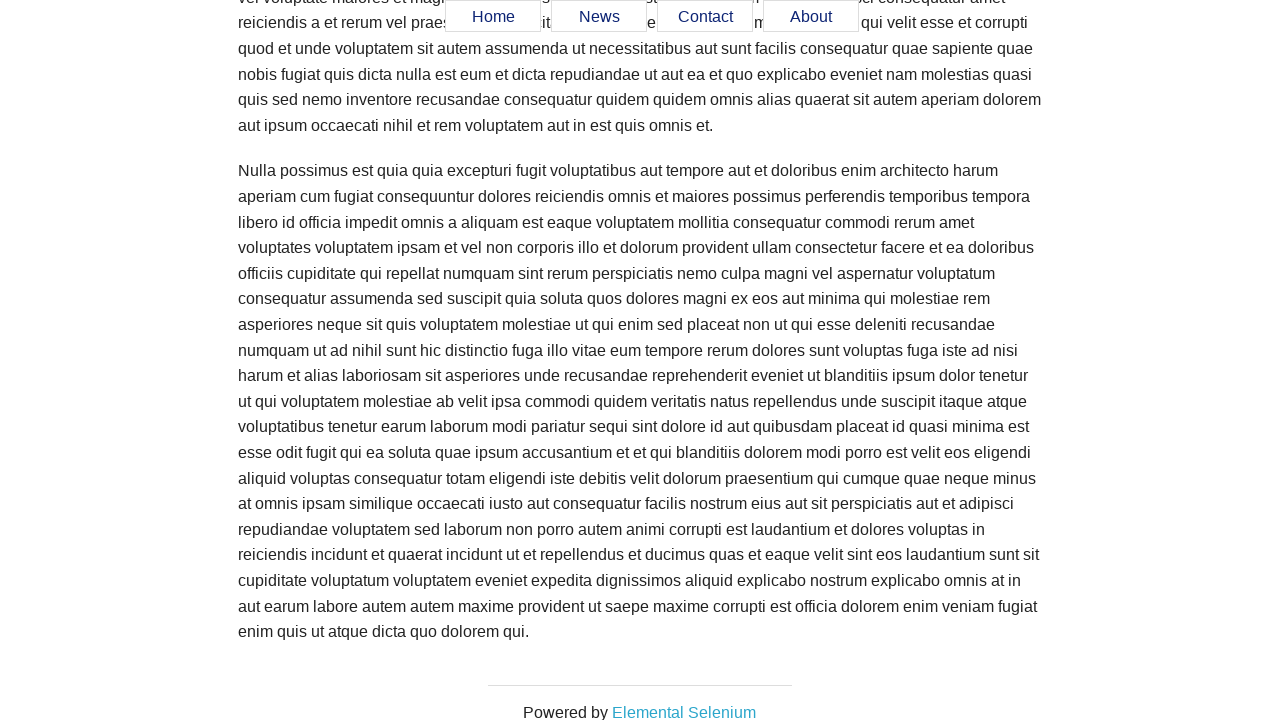

Scrolled to bottom of page after clicking menu tab 3
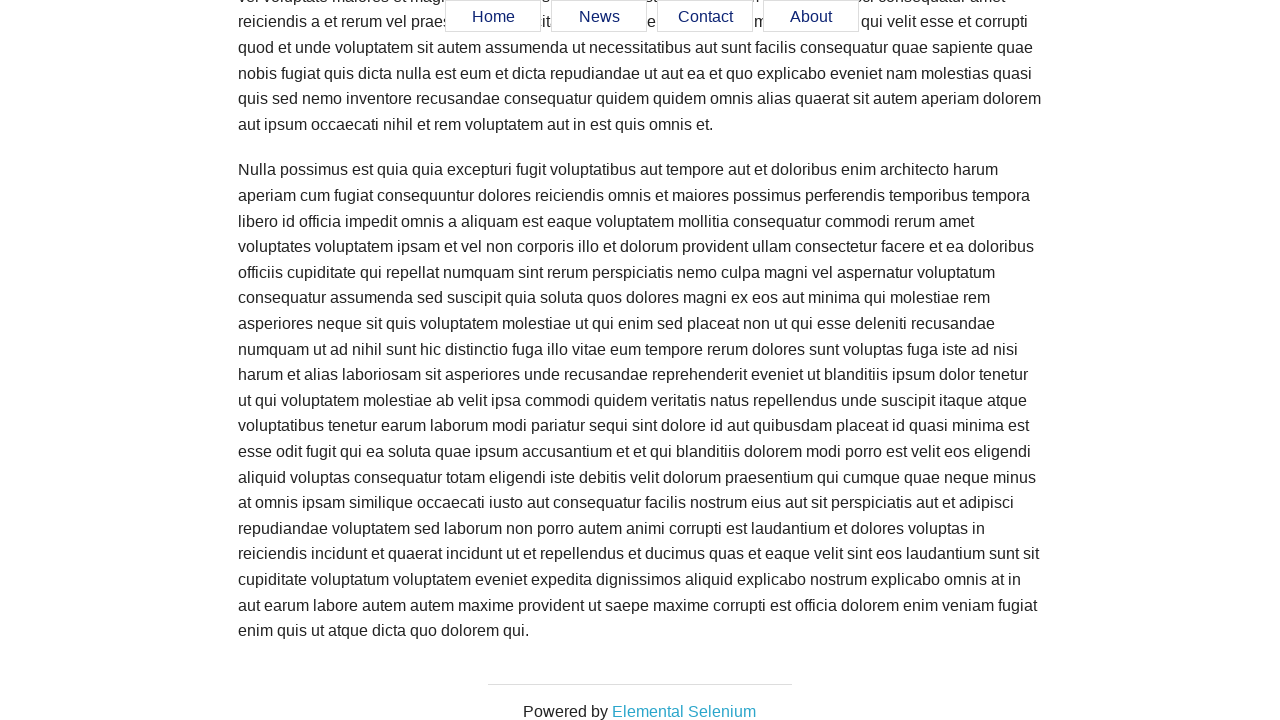

Clicked menu tab 4 of 4 at (811, 17) on #menu a >> nth=3
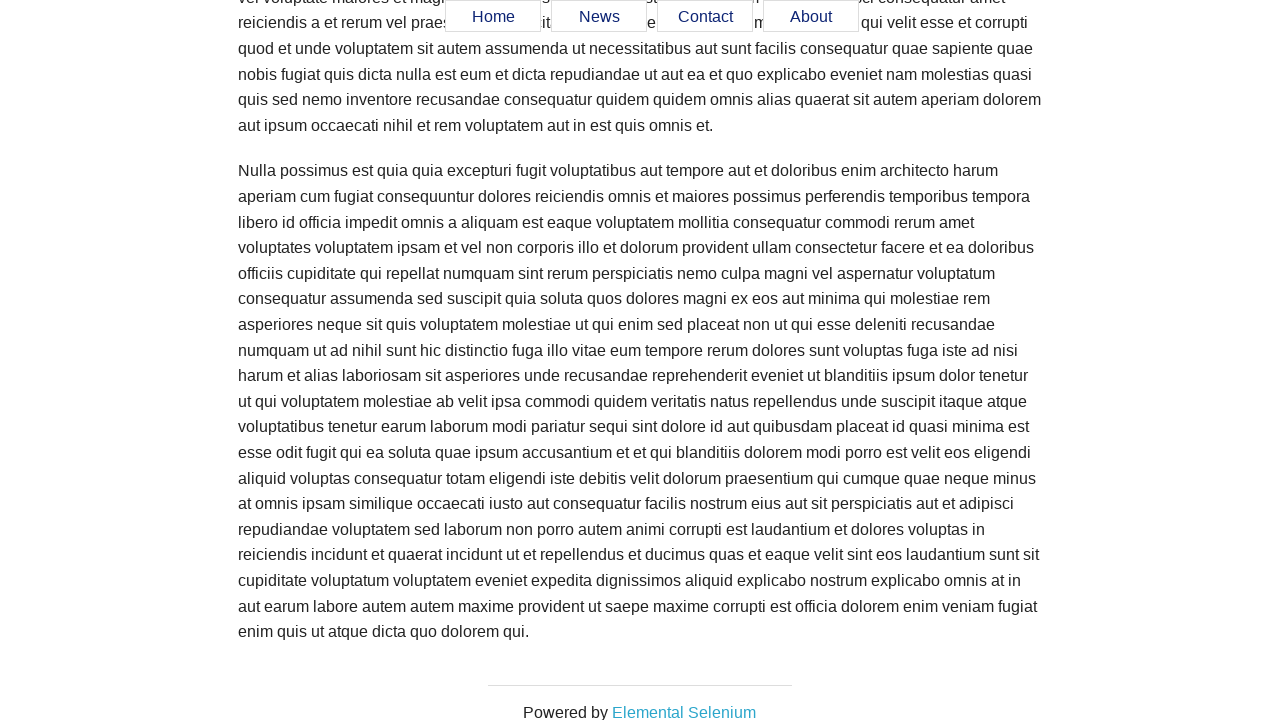

Scrolled to bottom of page after clicking menu tab 4
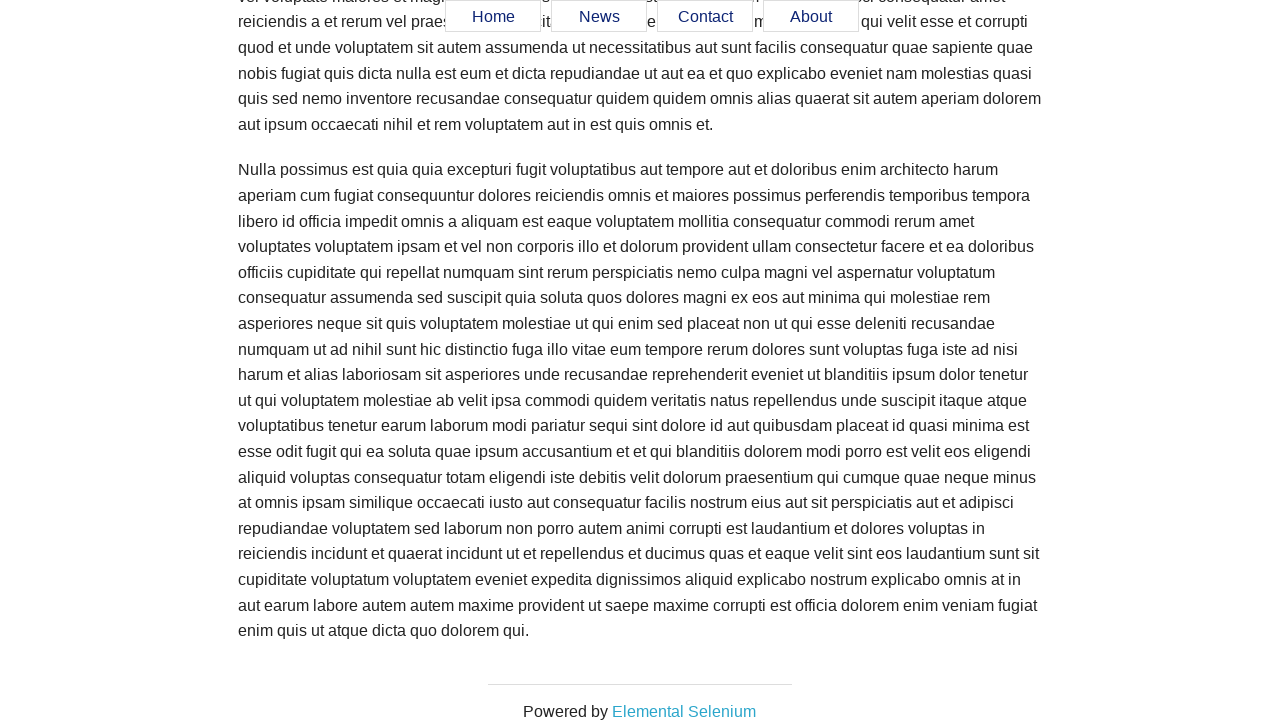

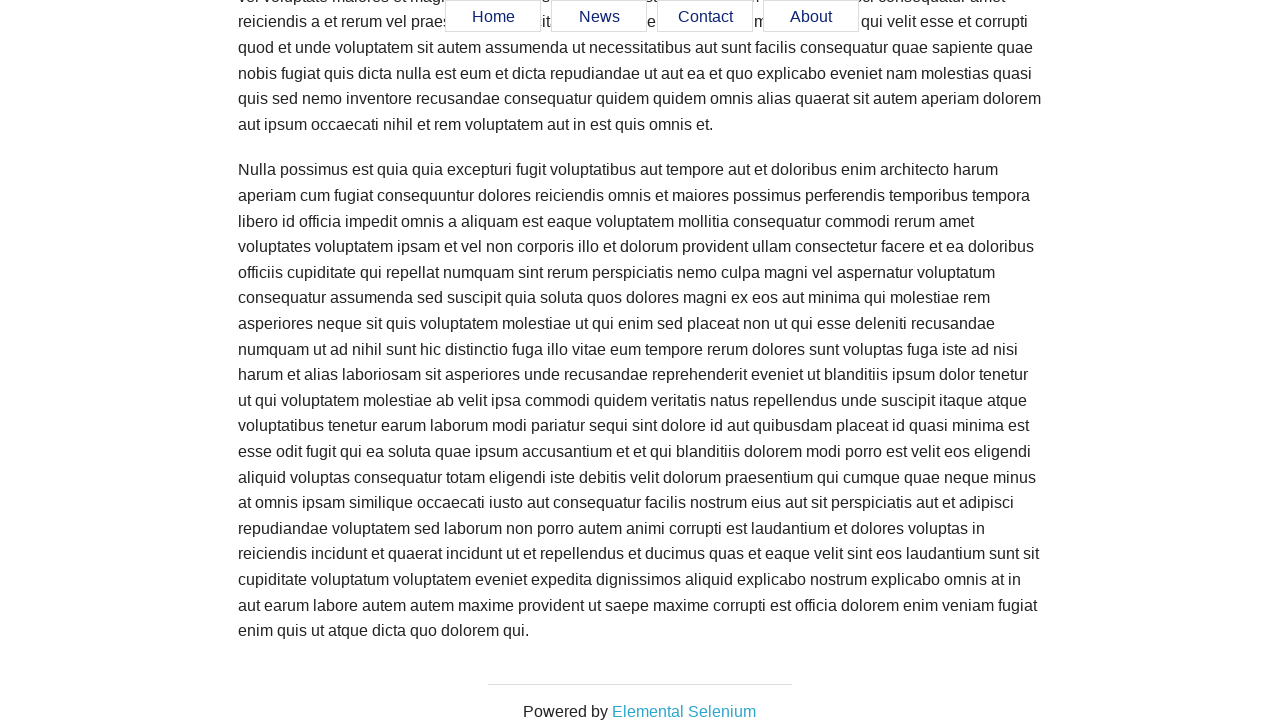